Tests dynamic button clicking by waiting for each button to become enabled before clicking, starting with Start button and progressing through One, Two, and Three buttons, then verifying the success message.

Starting URL: https://testpages.herokuapp.com/styled/dynamic-buttons-disabled.html

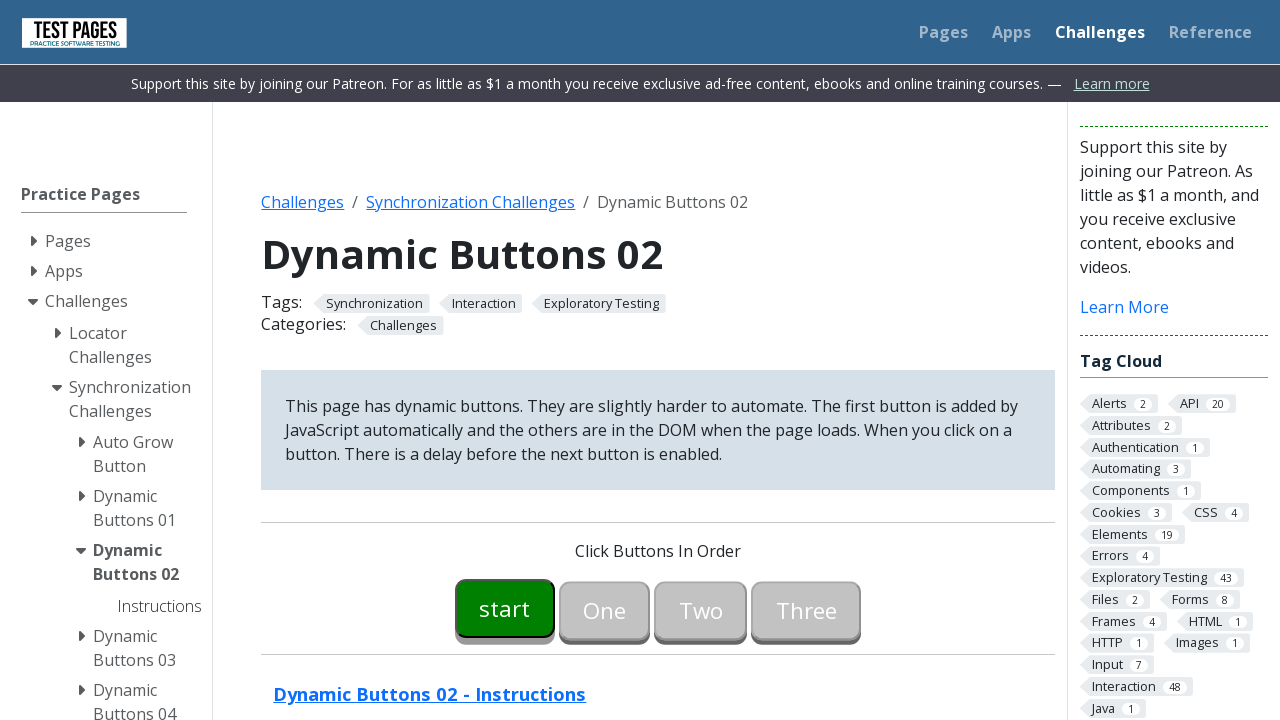

Clicked Start button at (505, 608) on #button00
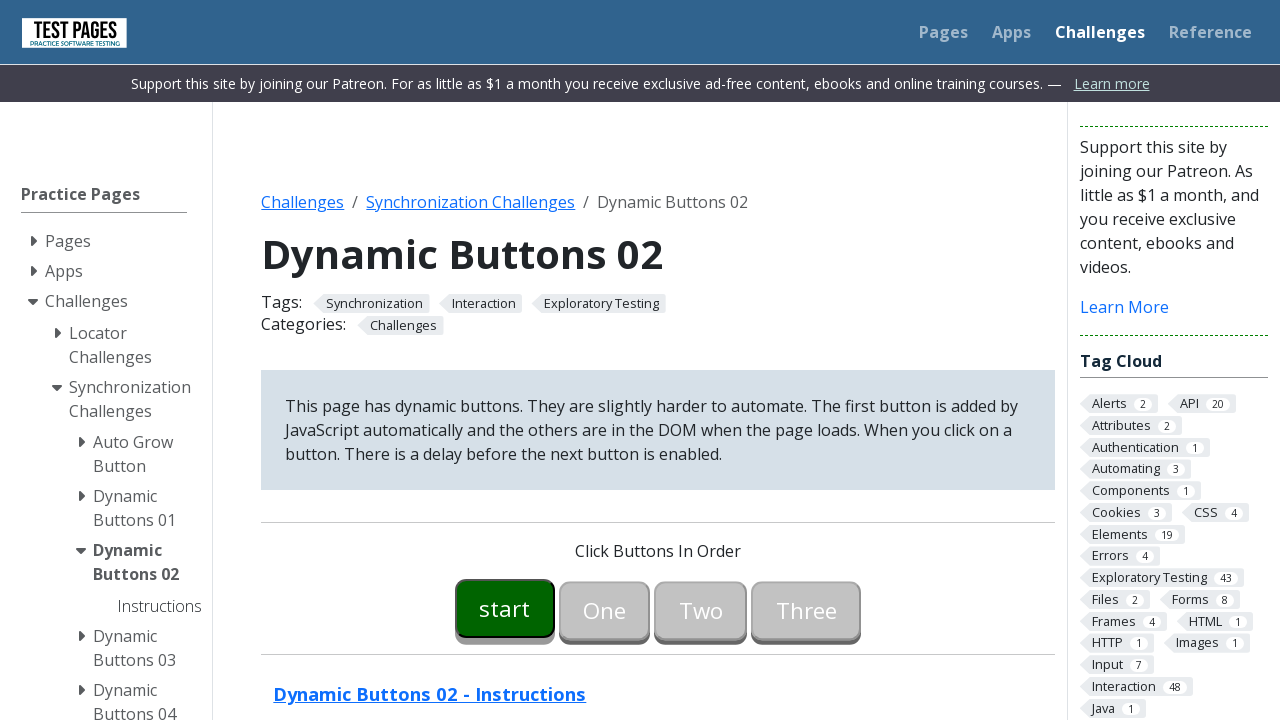

Waited for One button to be enabled
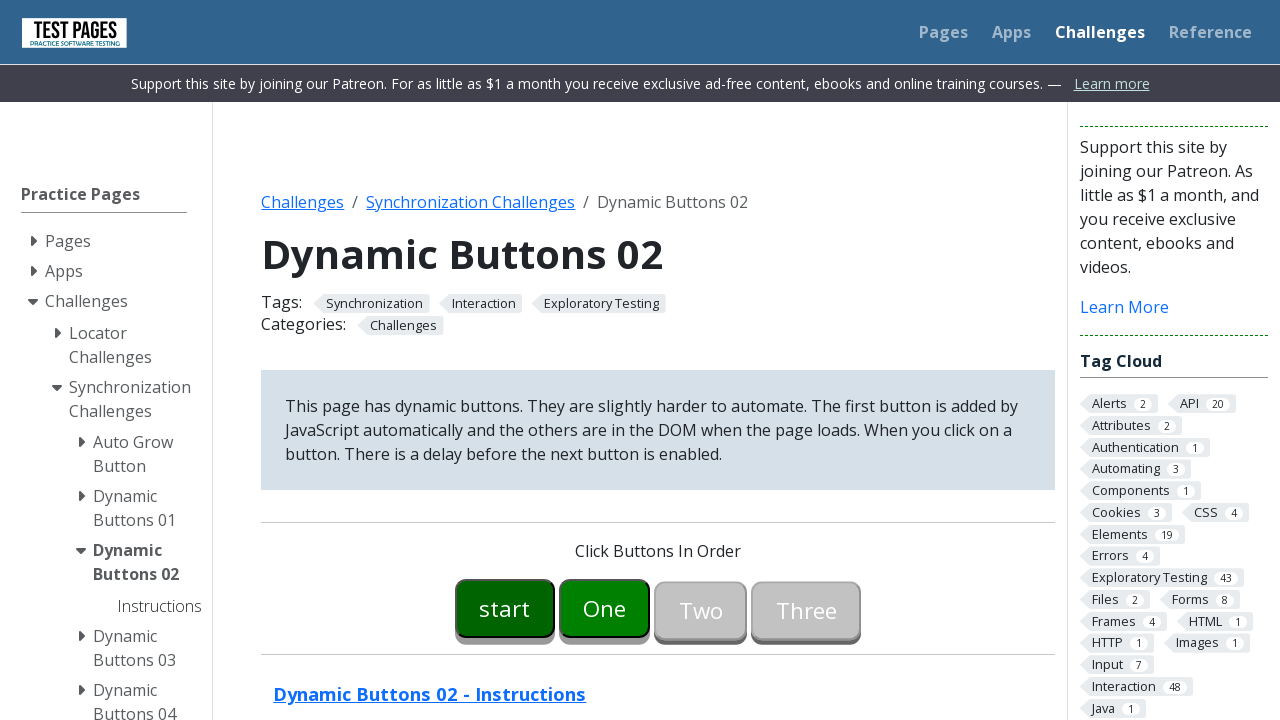

Clicked One button at (605, 608) on #button01
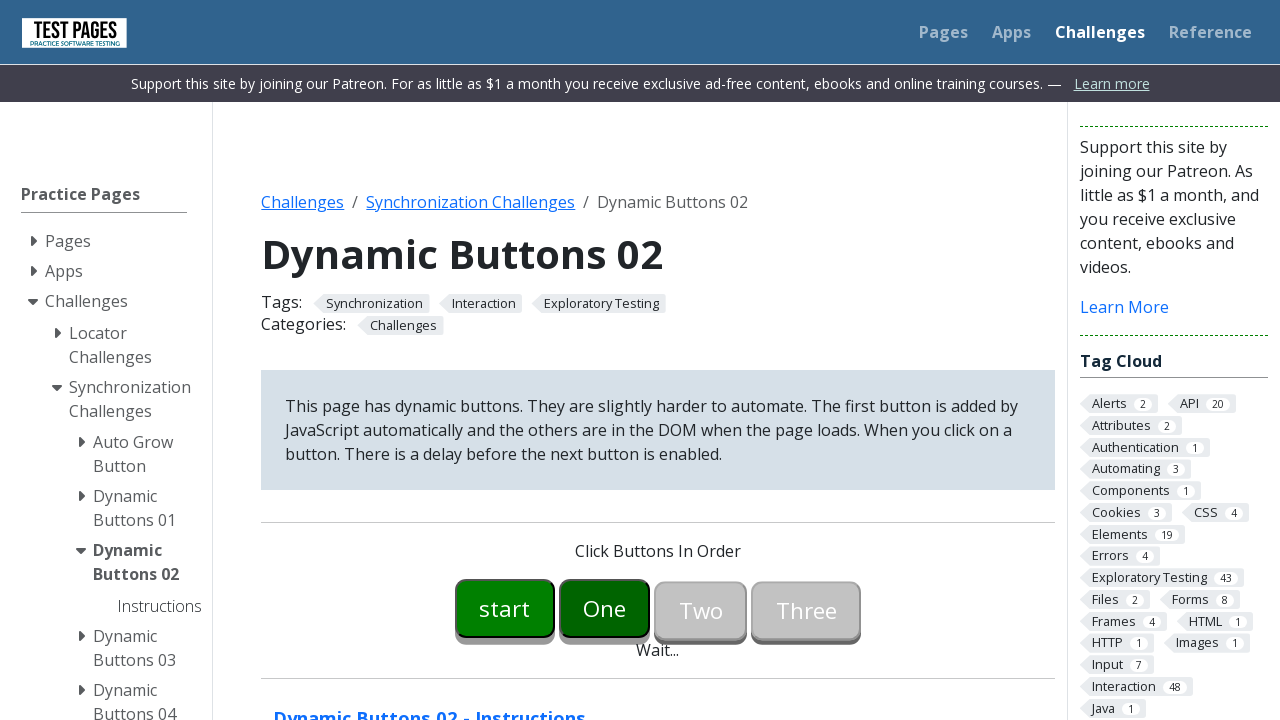

Waited for Two button to be enabled
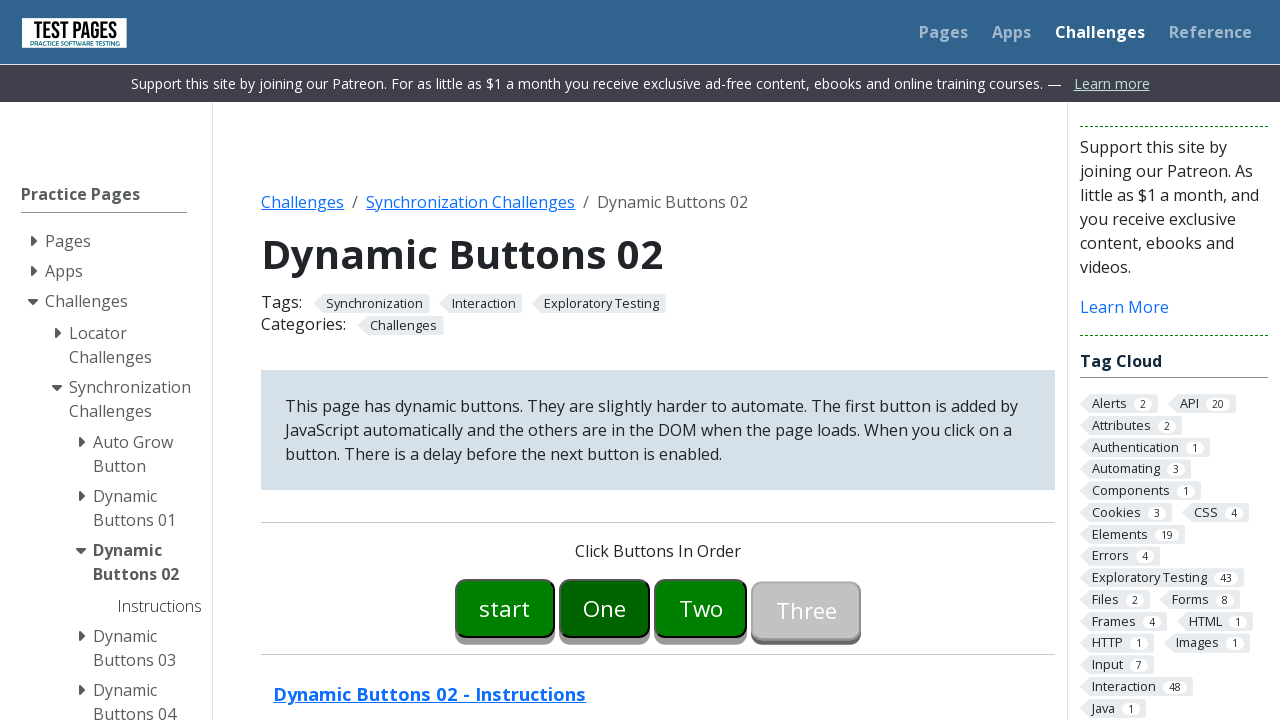

Clicked Two button at (701, 608) on #button02
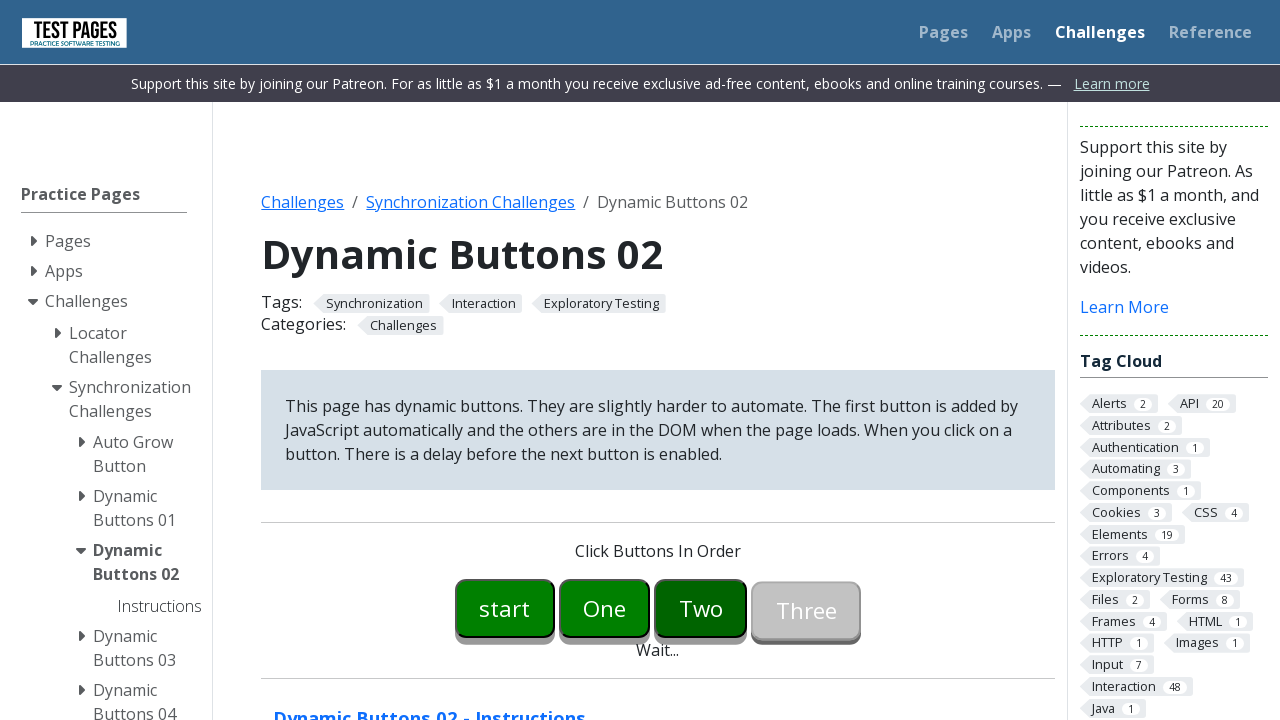

Waited for Three button to be enabled
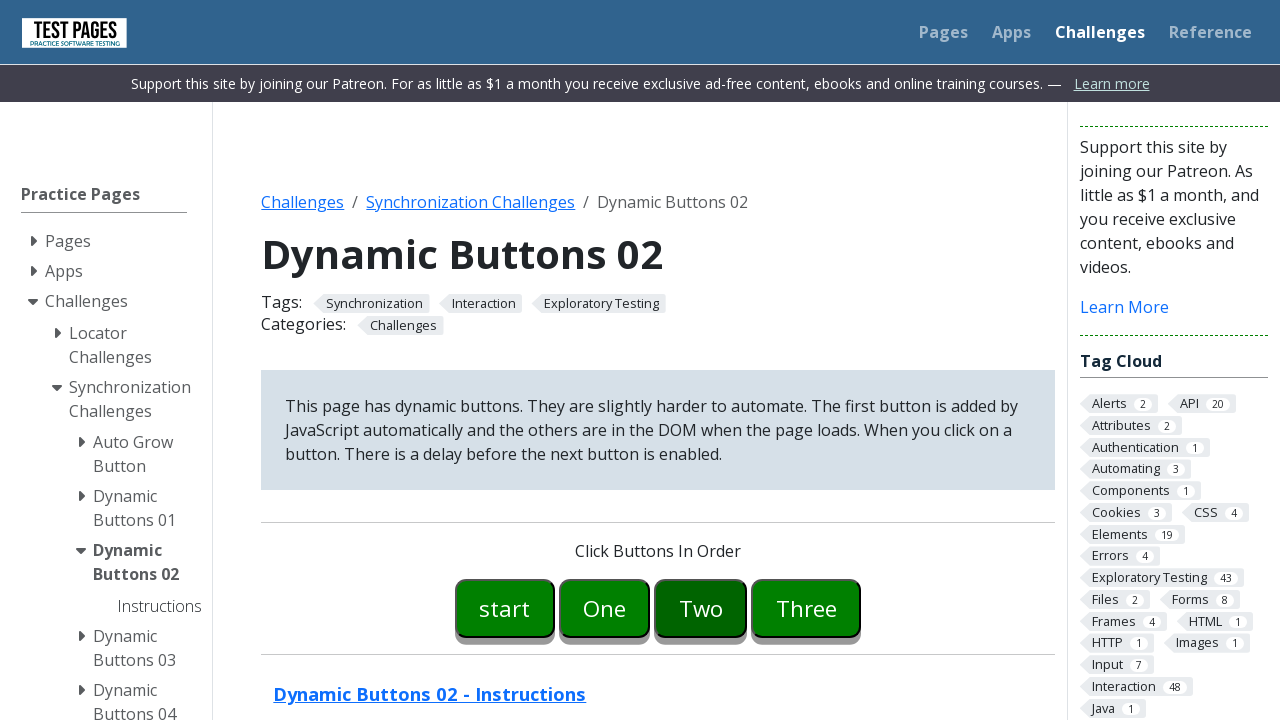

Clicked Three button at (806, 608) on #button03
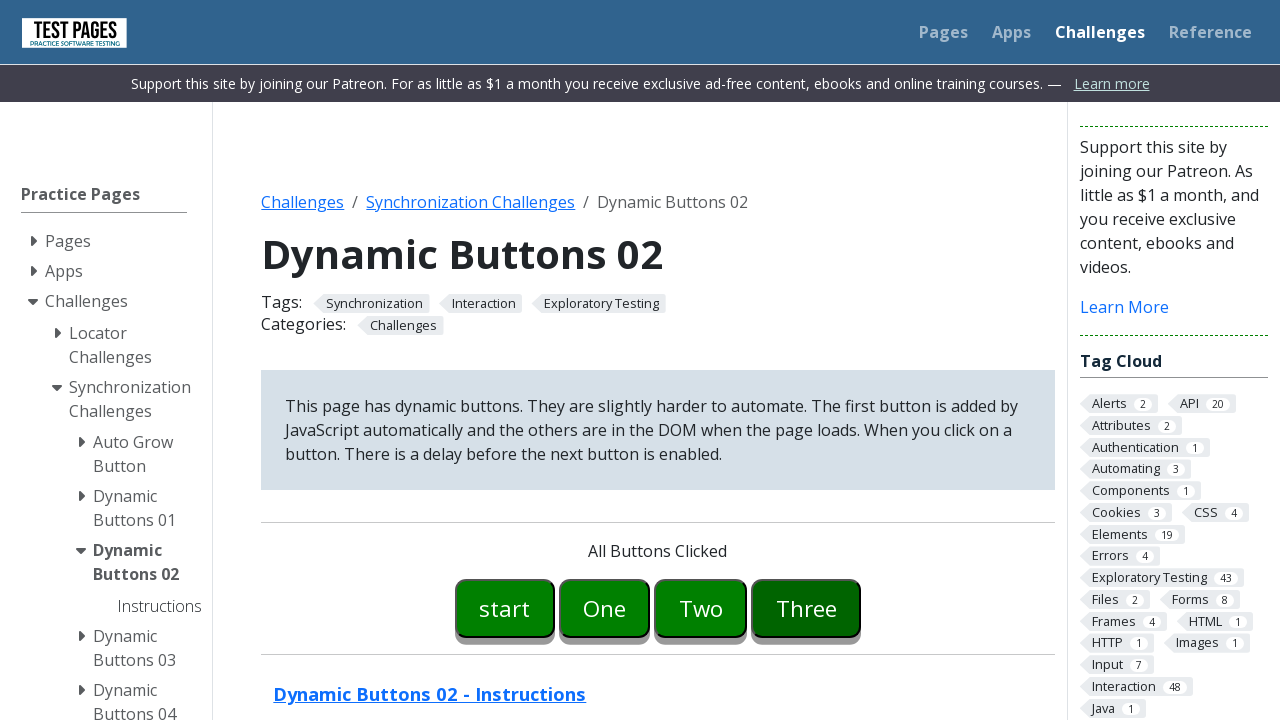

Located success message element
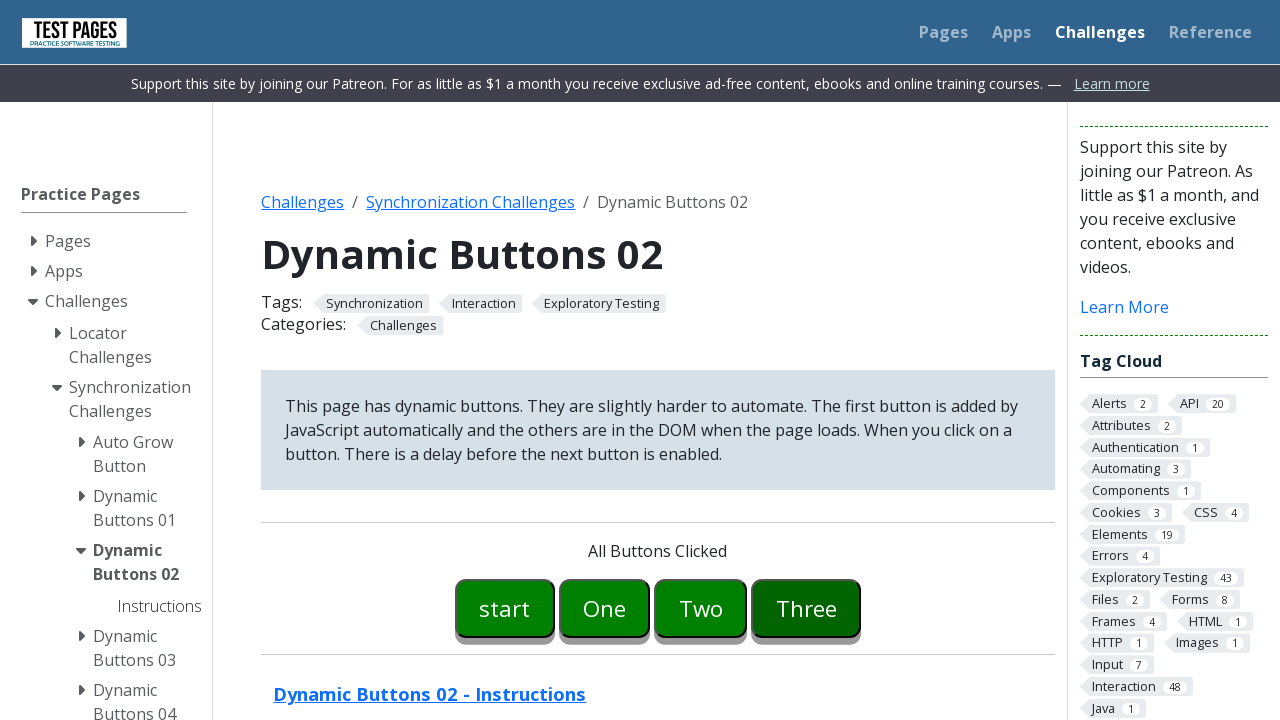

Verified success message displays 'All Buttons Clicked'
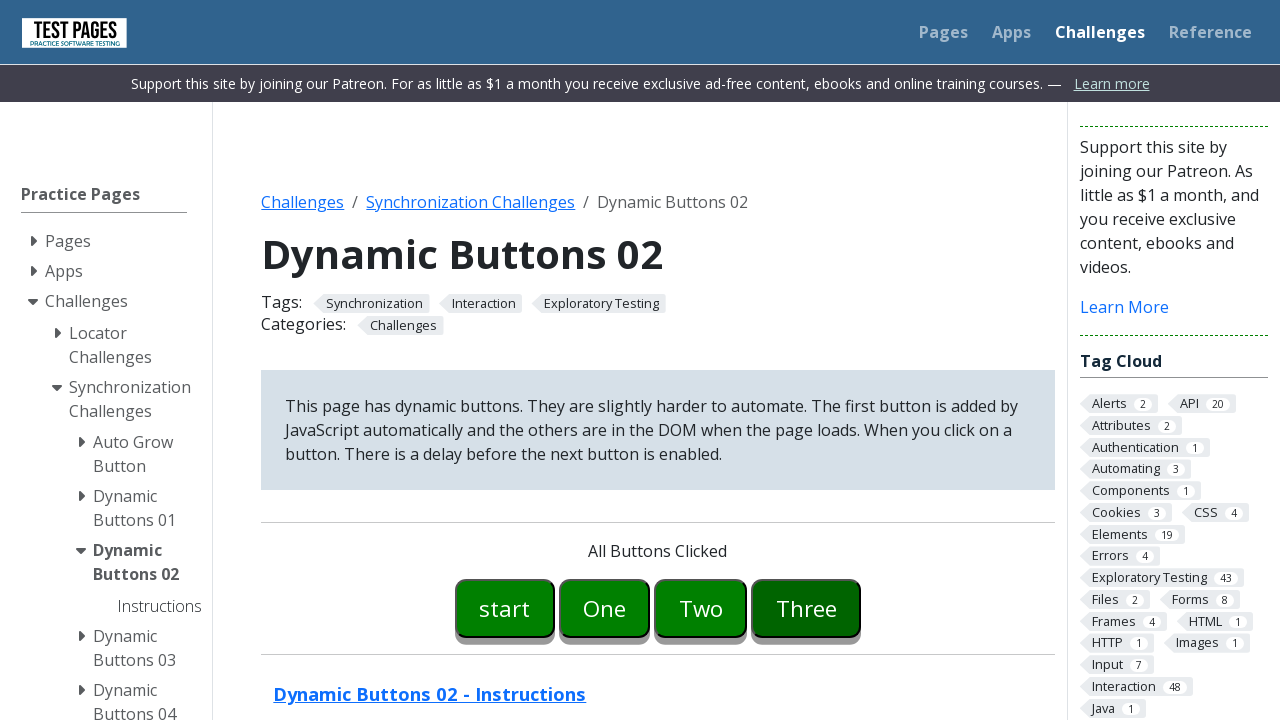

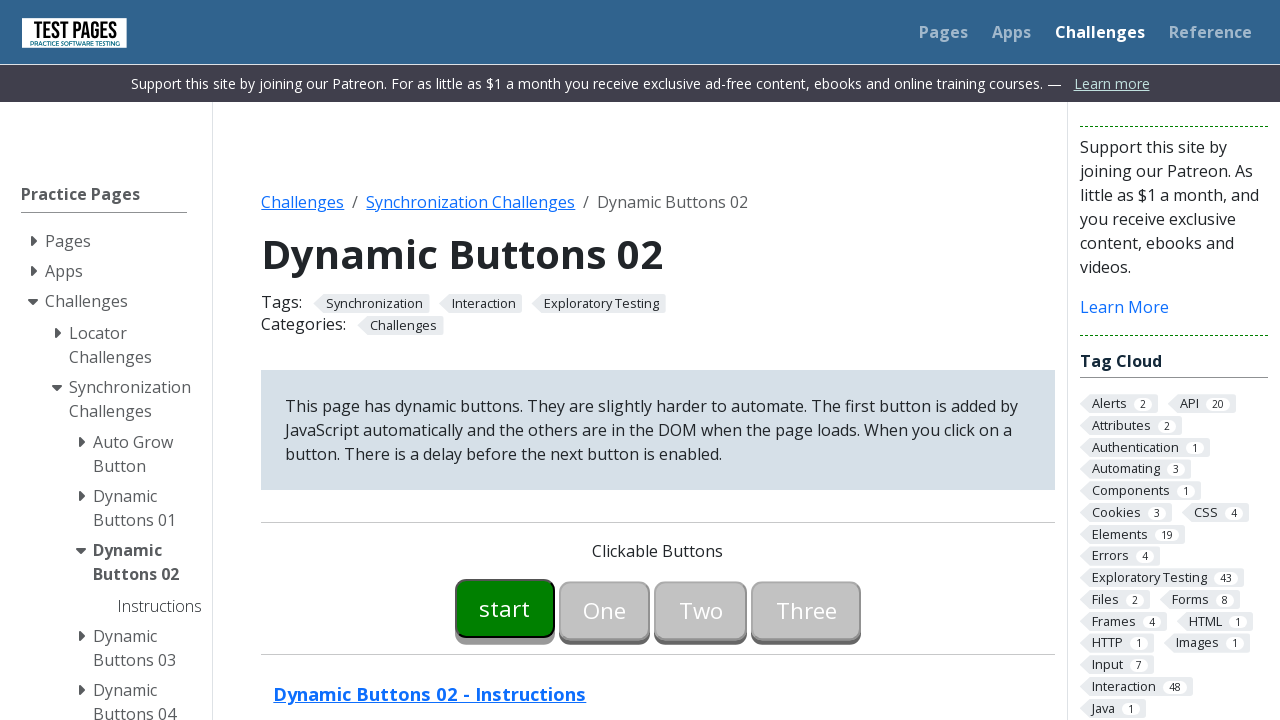